Tests page scrolling functionality by repeatedly pressing PAGE_DOWN key to scroll through a real estate listing page

Starting URL: https://m.fang.com/fangjia/sz_list_pinggu/

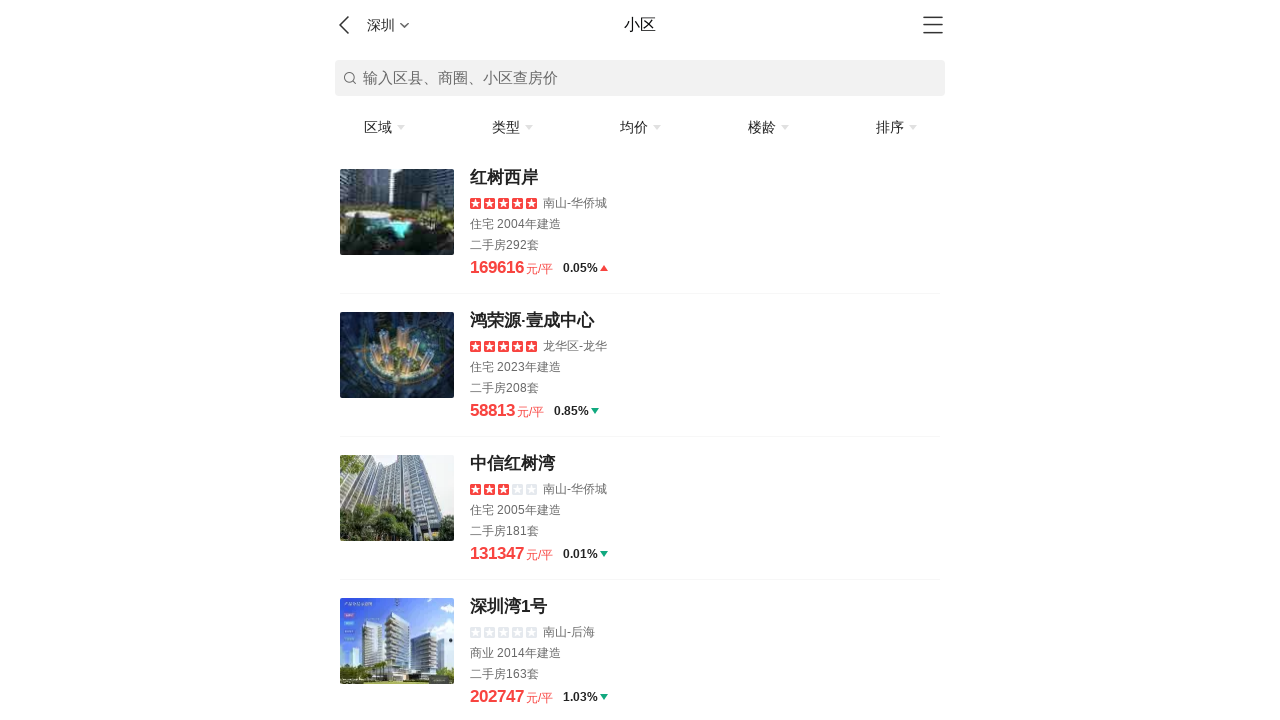

Pressed PAGE_DOWN key to scroll down (iteration 1/10)
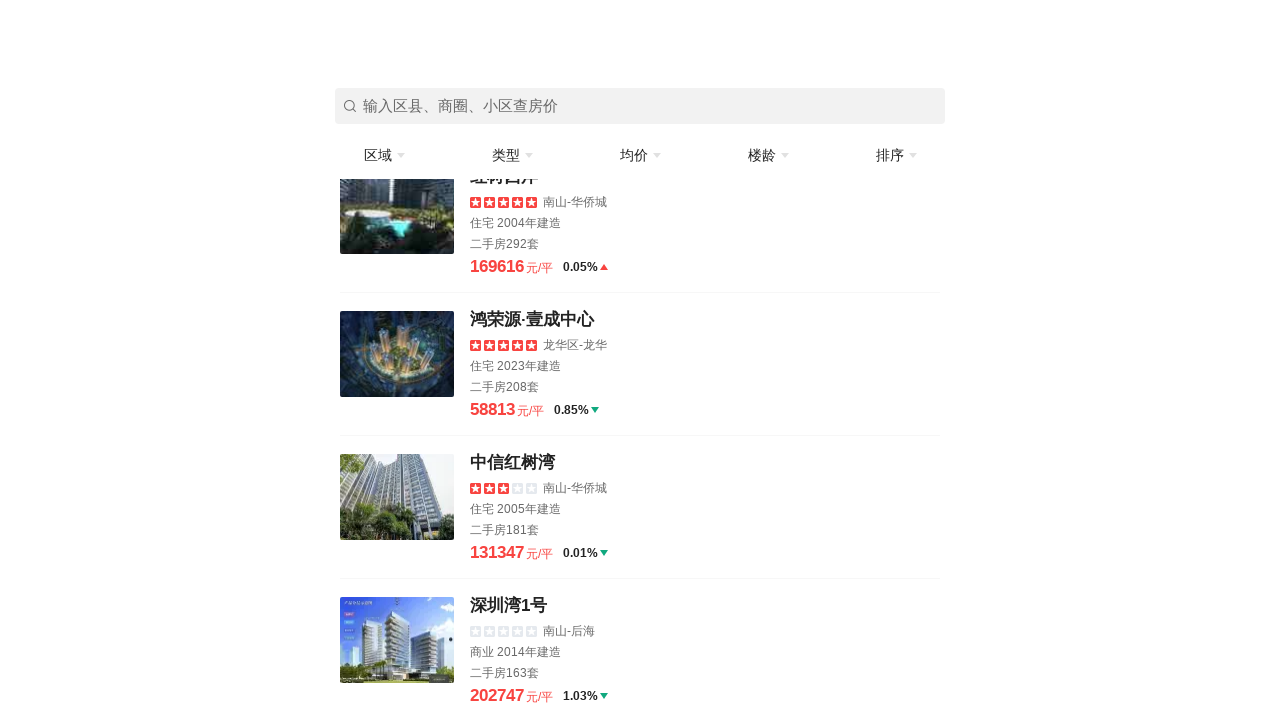

Waited 1 second for page to render after scrolling (iteration 1/10)
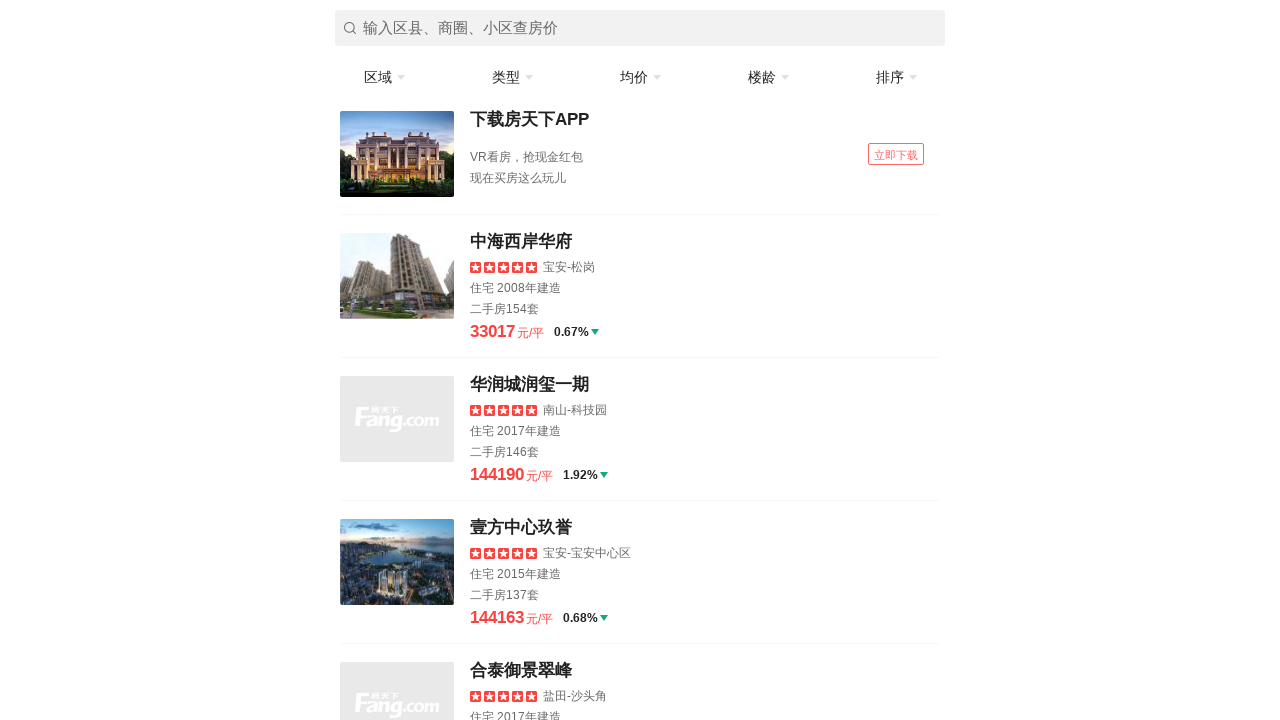

Pressed PAGE_DOWN key to scroll down (iteration 2/10)
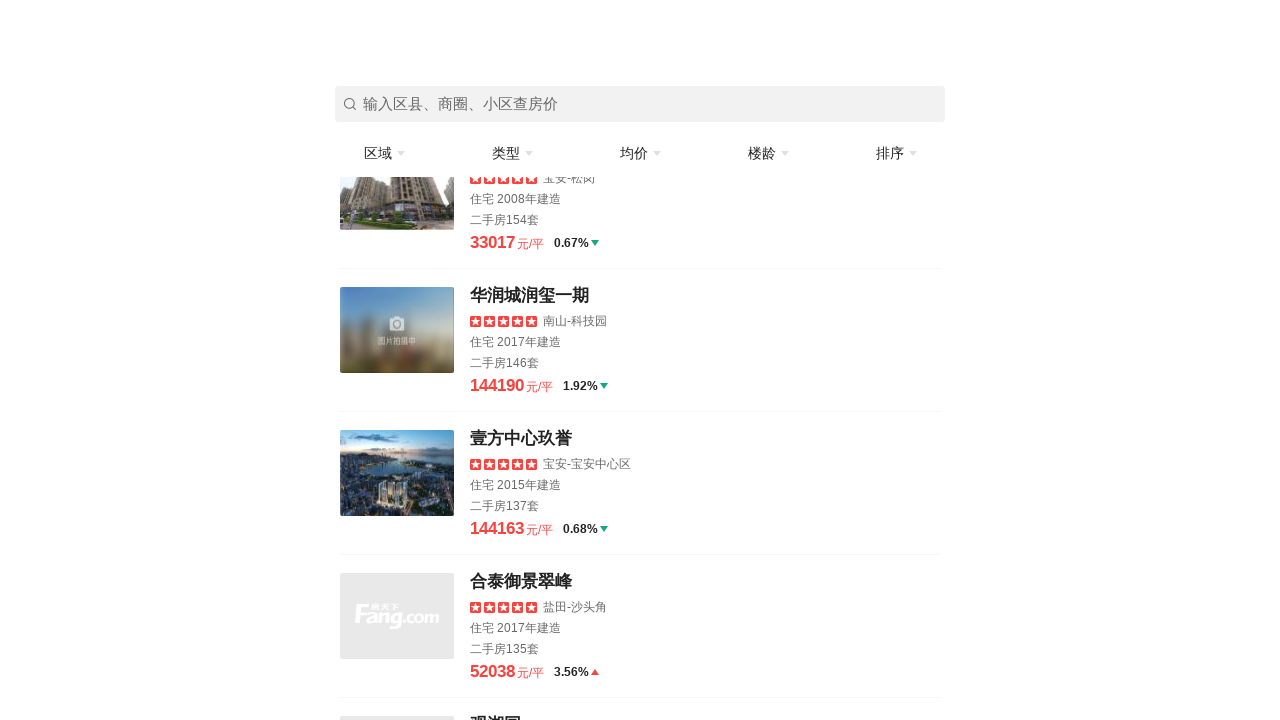

Waited 1 second for page to render after scrolling (iteration 2/10)
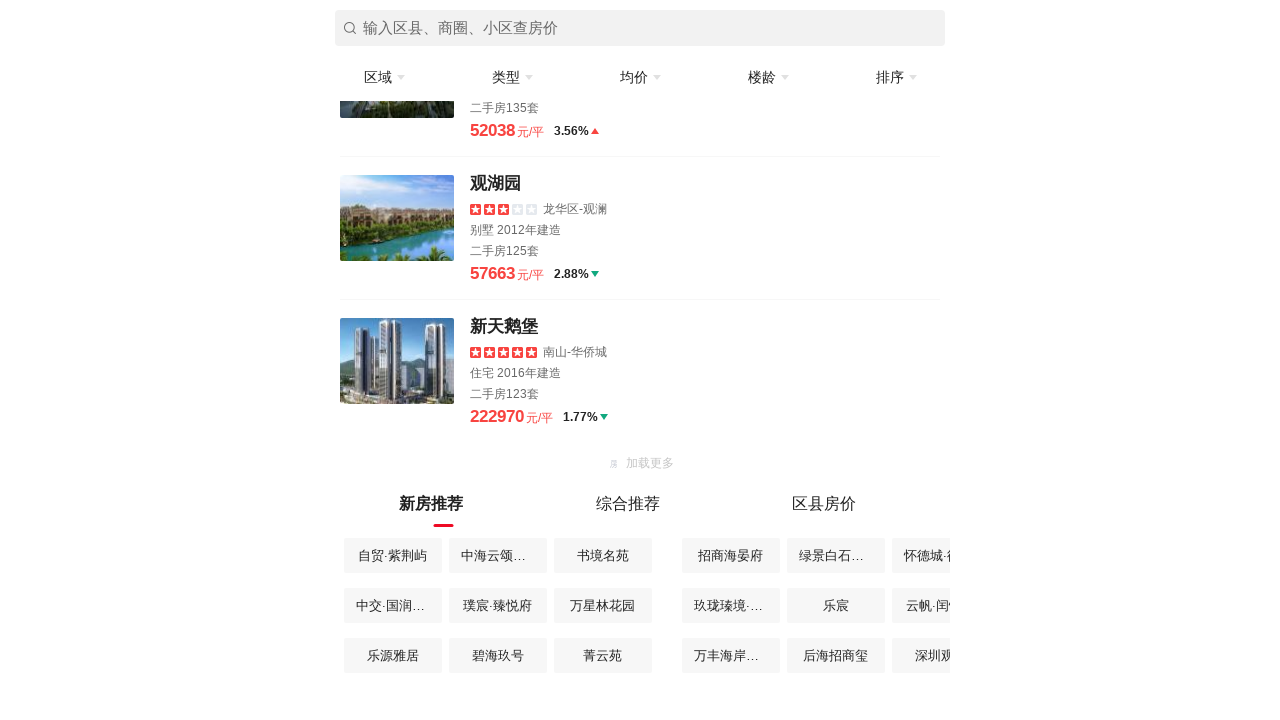

Pressed PAGE_DOWN key to scroll down (iteration 3/10)
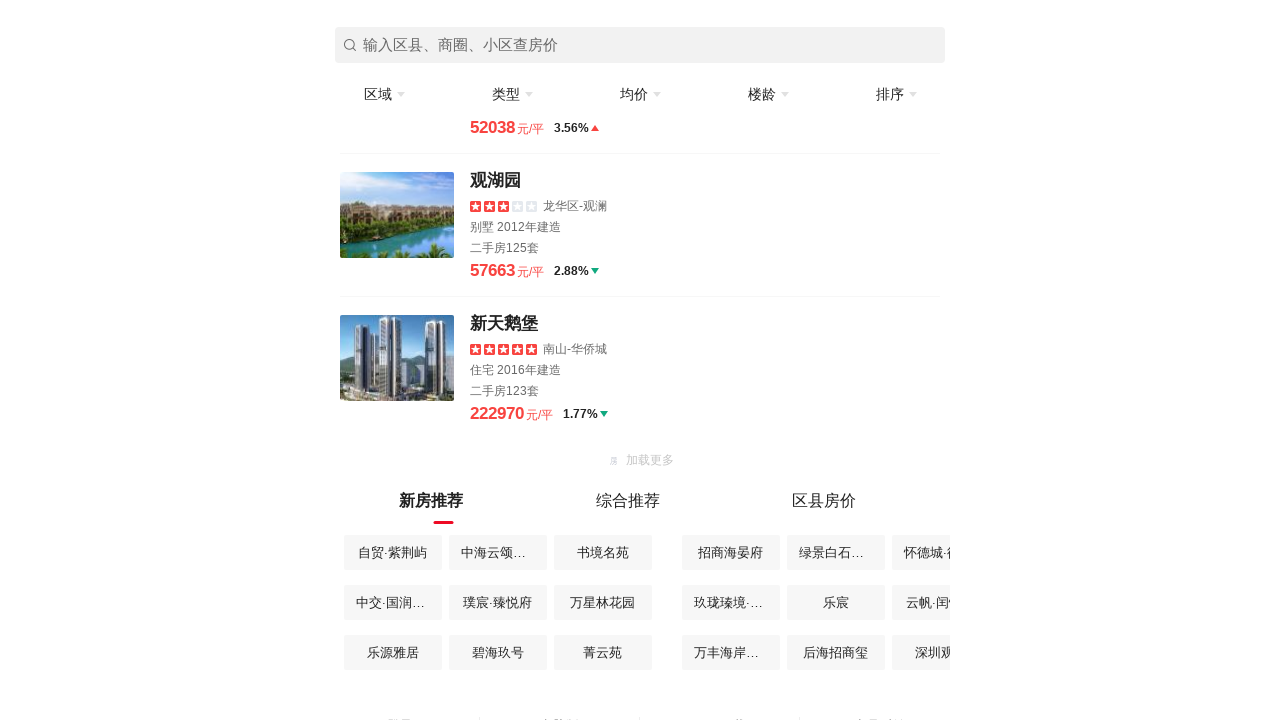

Waited 1 second for page to render after scrolling (iteration 3/10)
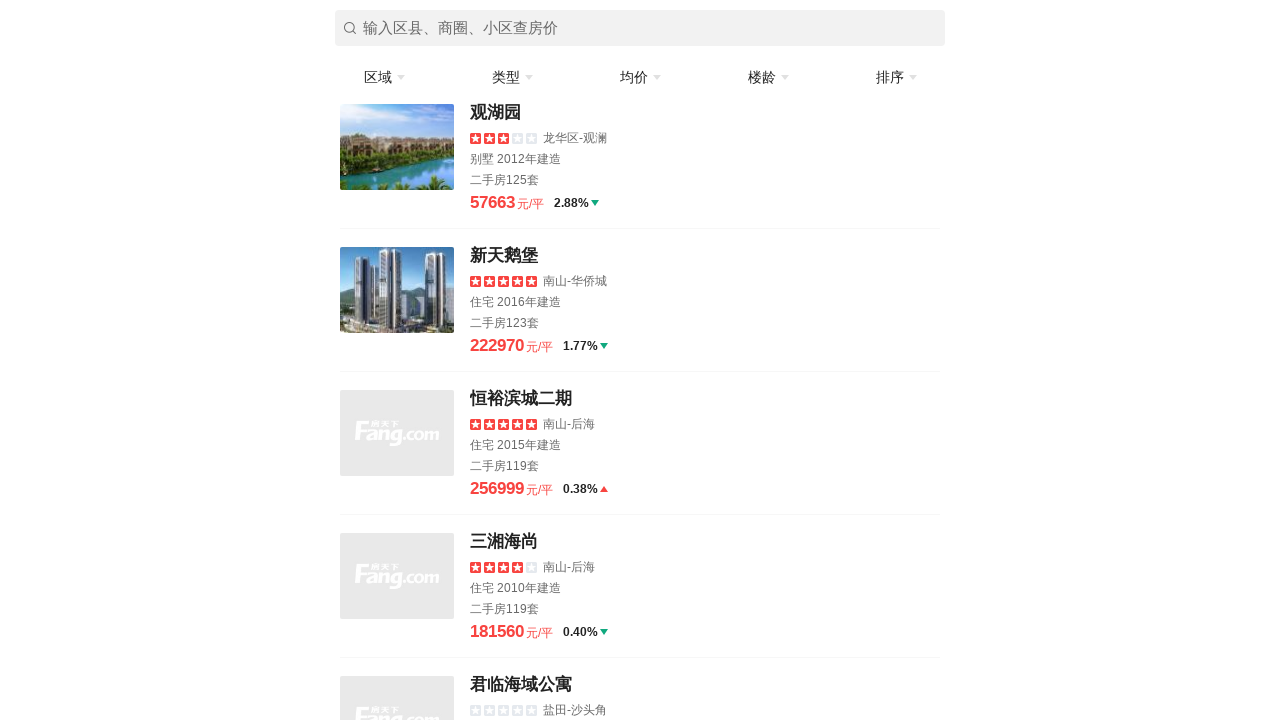

Pressed PAGE_DOWN key to scroll down (iteration 4/10)
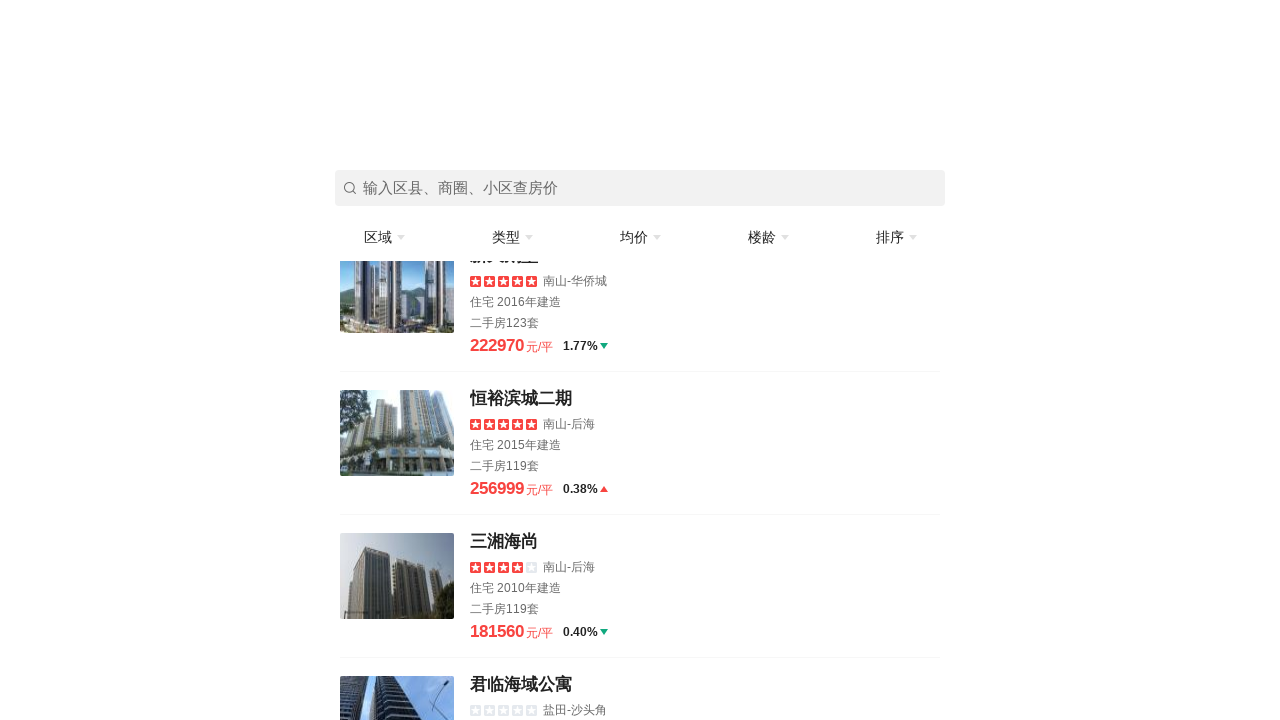

Waited 1 second for page to render after scrolling (iteration 4/10)
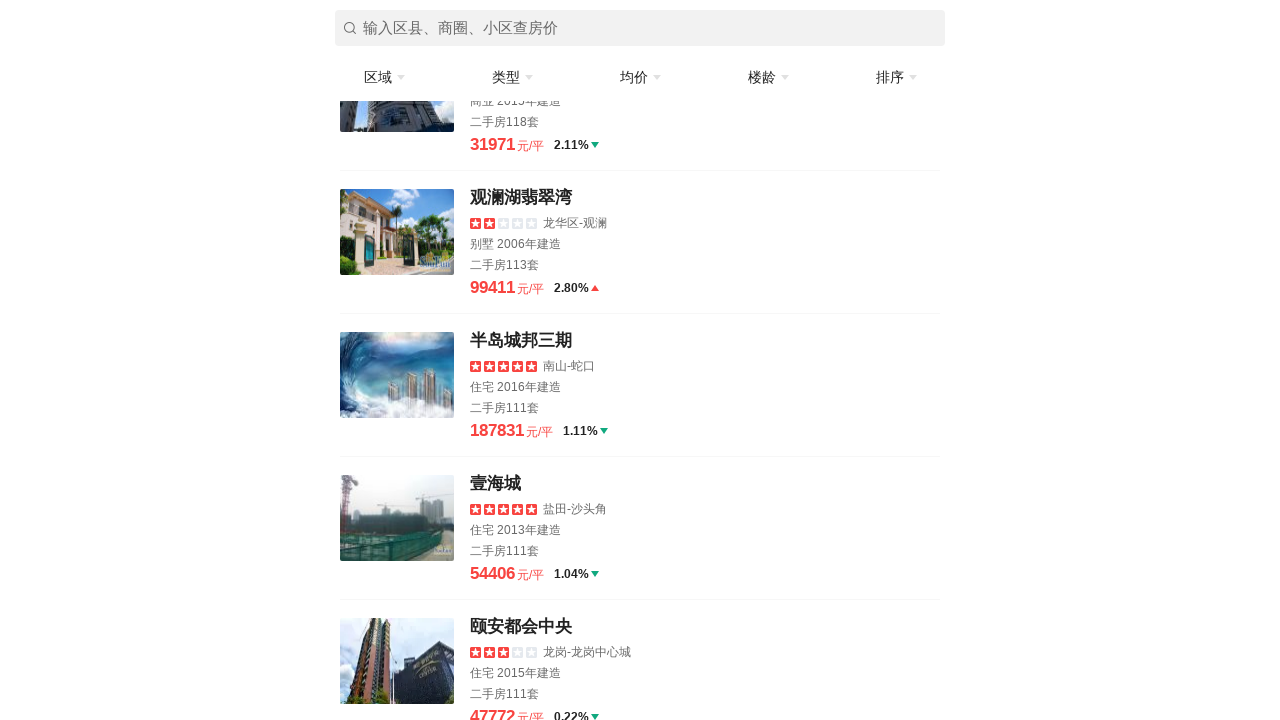

Pressed PAGE_DOWN key to scroll down (iteration 5/10)
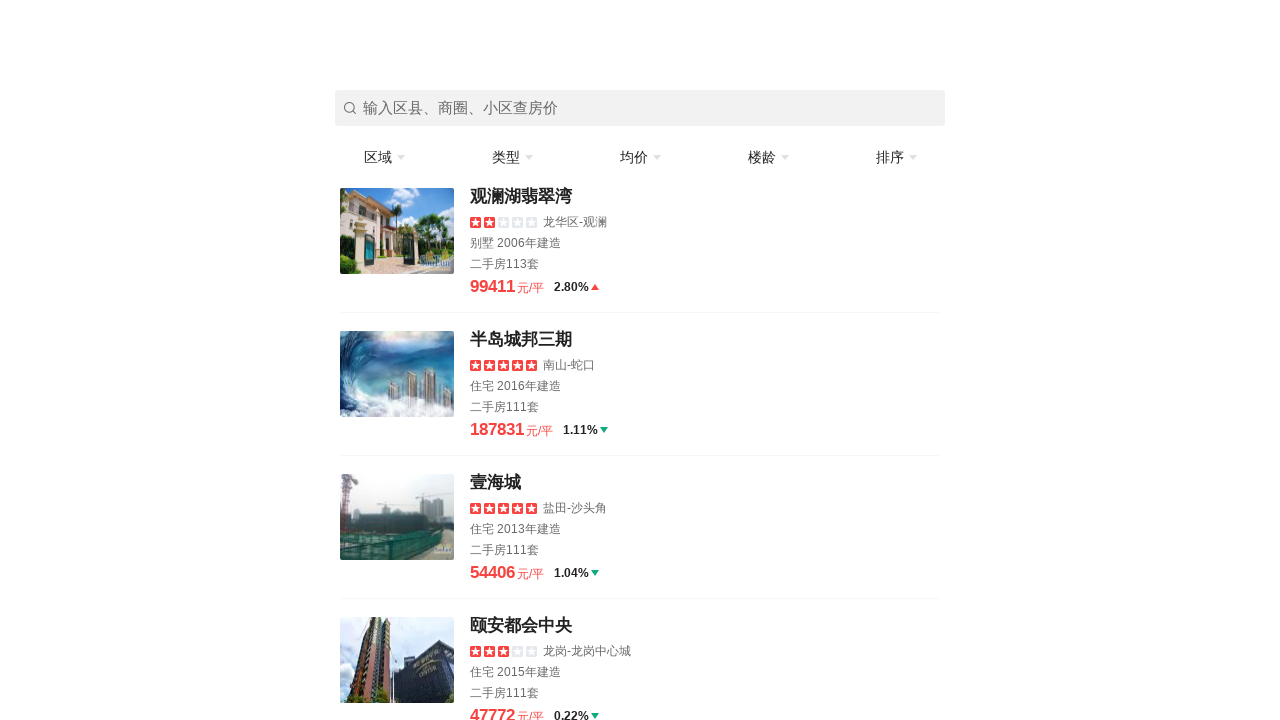

Waited 1 second for page to render after scrolling (iteration 5/10)
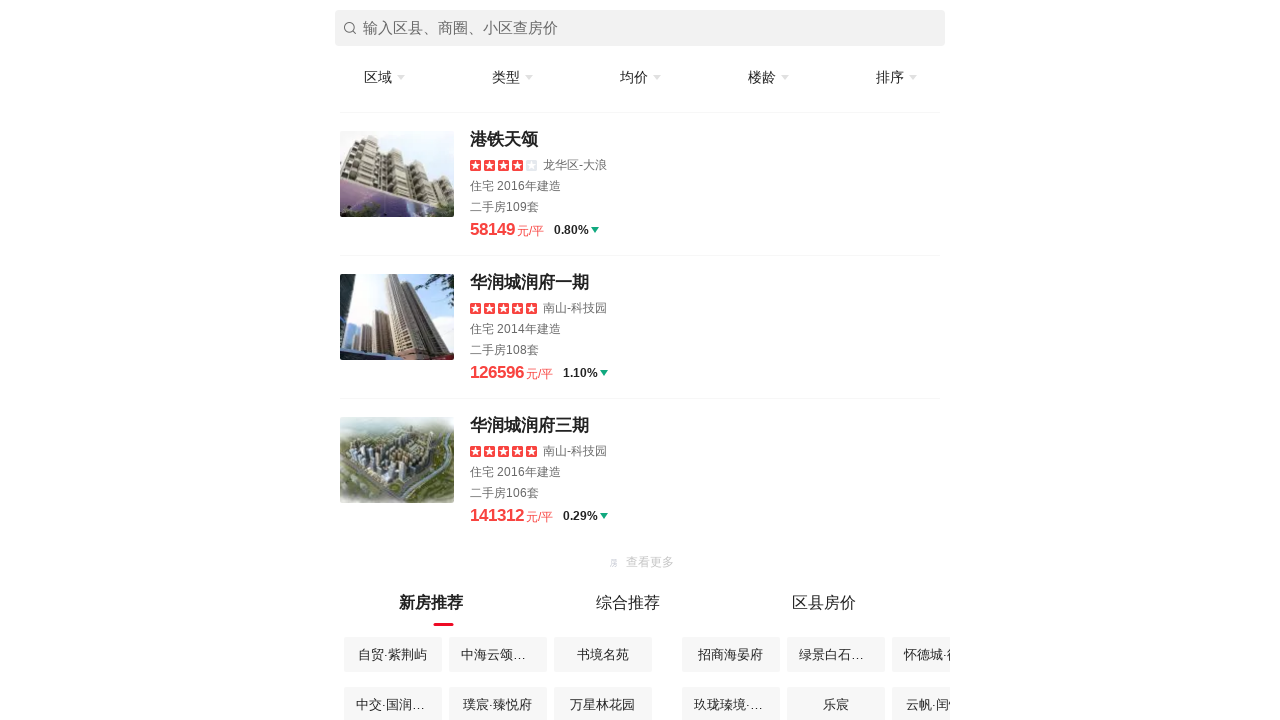

Pressed PAGE_DOWN key to scroll down (iteration 6/10)
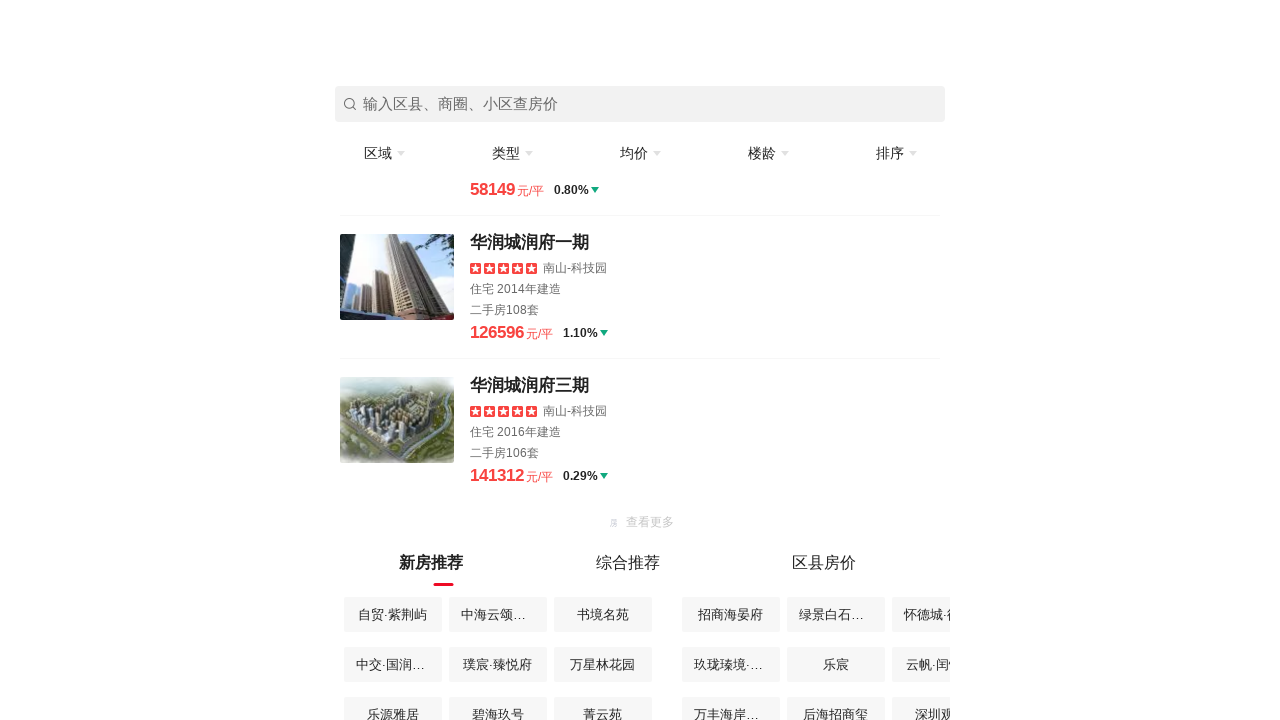

Waited 1 second for page to render after scrolling (iteration 6/10)
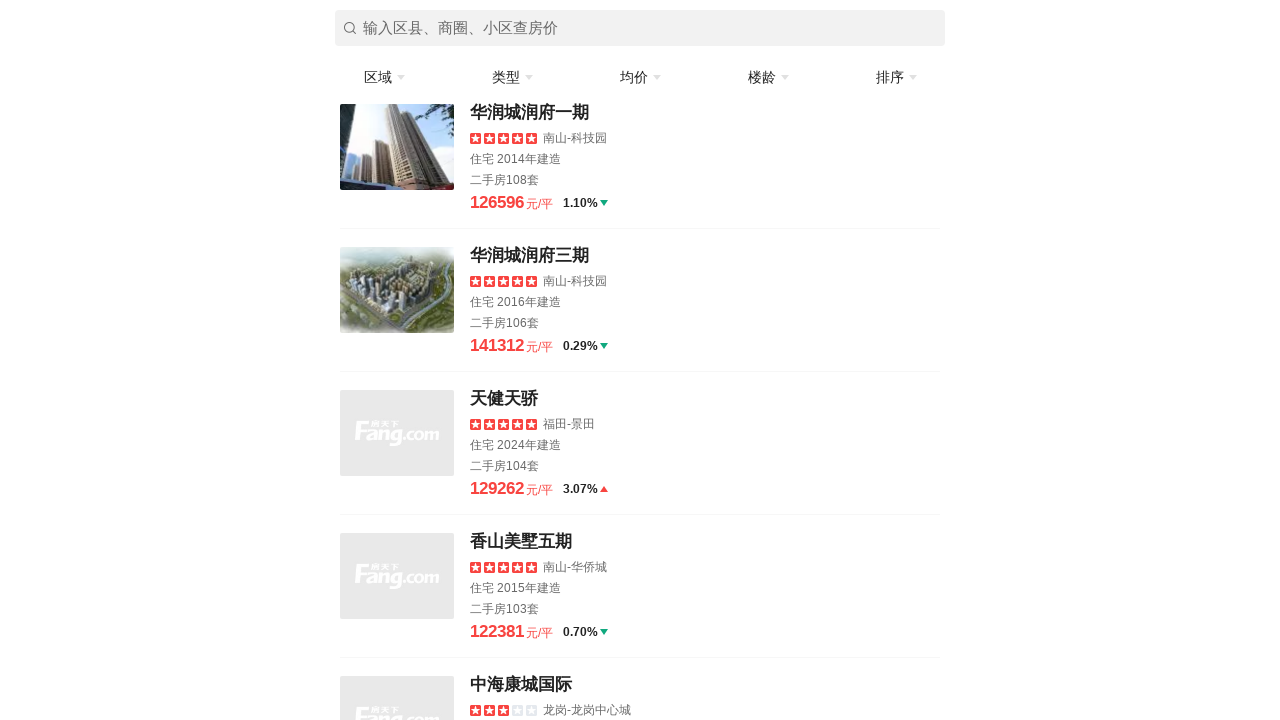

Pressed PAGE_DOWN key to scroll down (iteration 7/10)
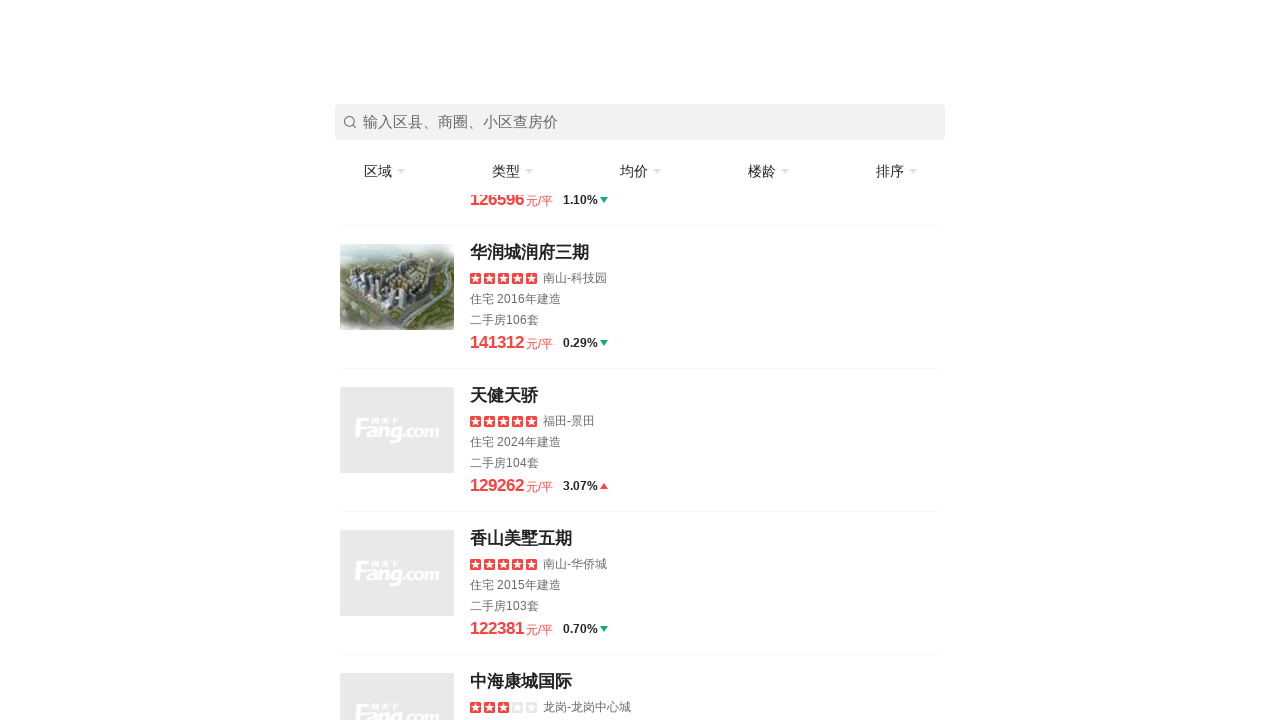

Waited 1 second for page to render after scrolling (iteration 7/10)
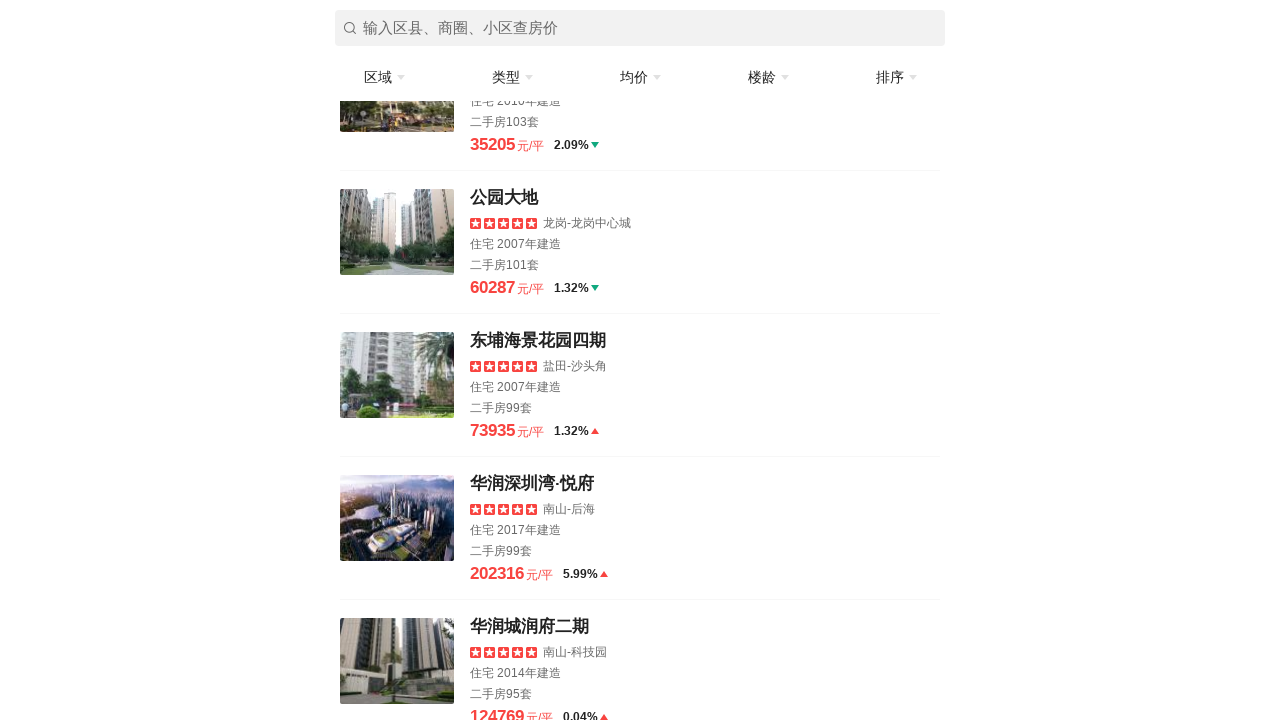

Pressed PAGE_DOWN key to scroll down (iteration 8/10)
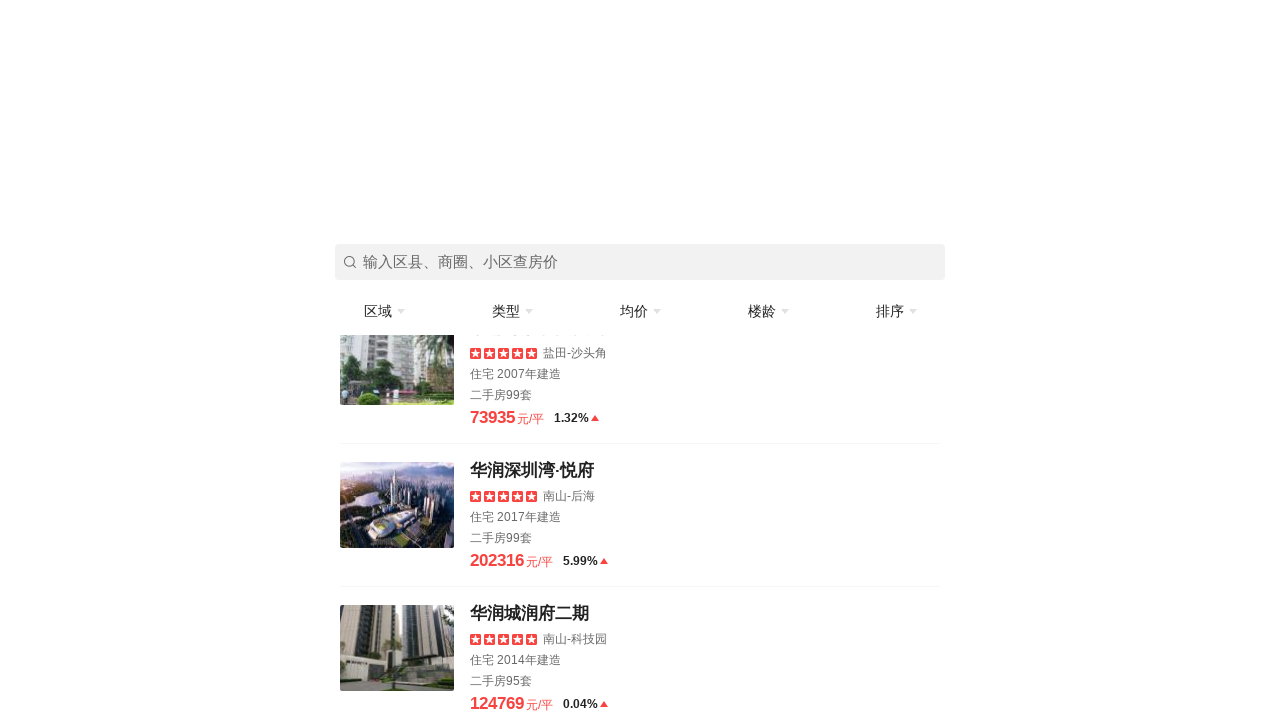

Waited 1 second for page to render after scrolling (iteration 8/10)
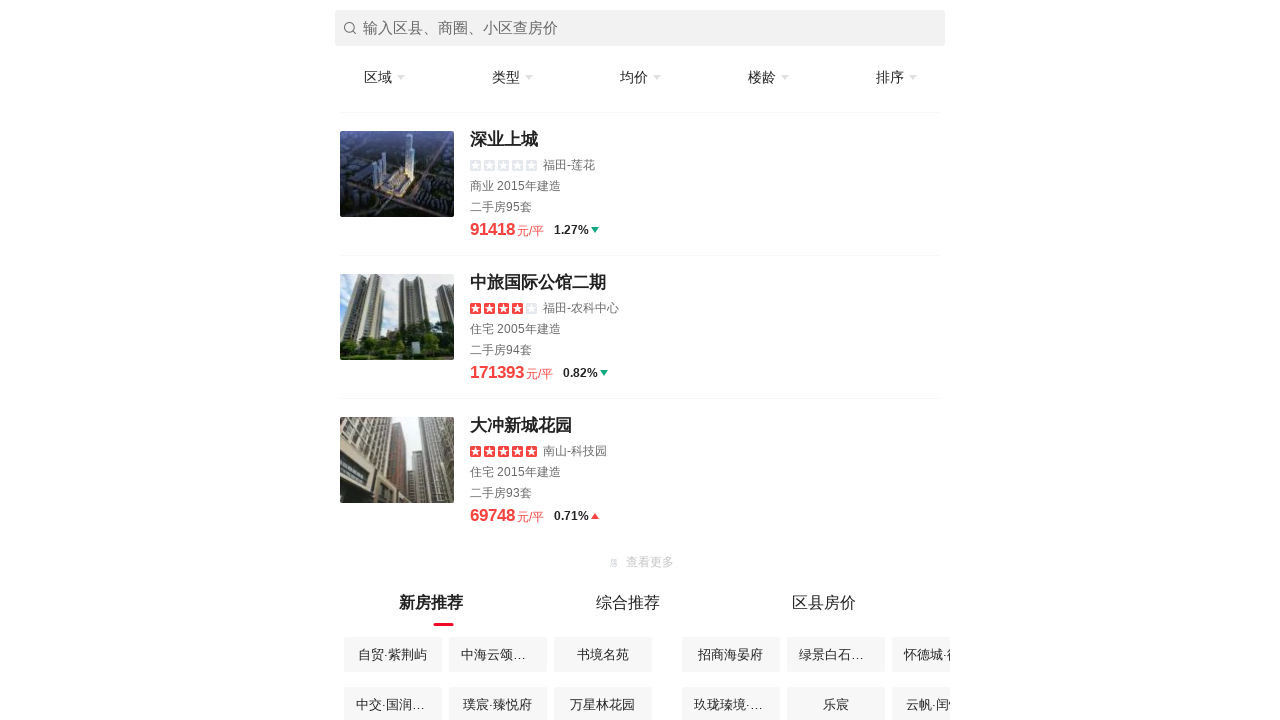

Pressed PAGE_DOWN key to scroll down (iteration 9/10)
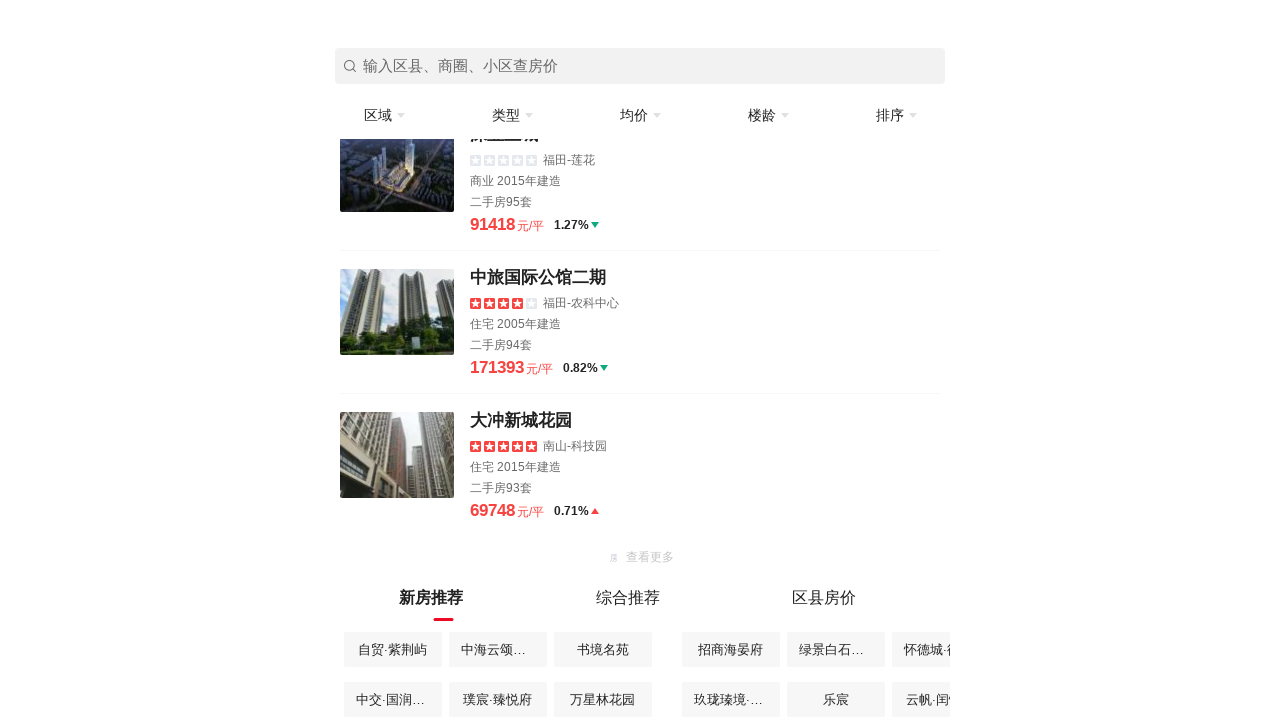

Waited 1 second for page to render after scrolling (iteration 9/10)
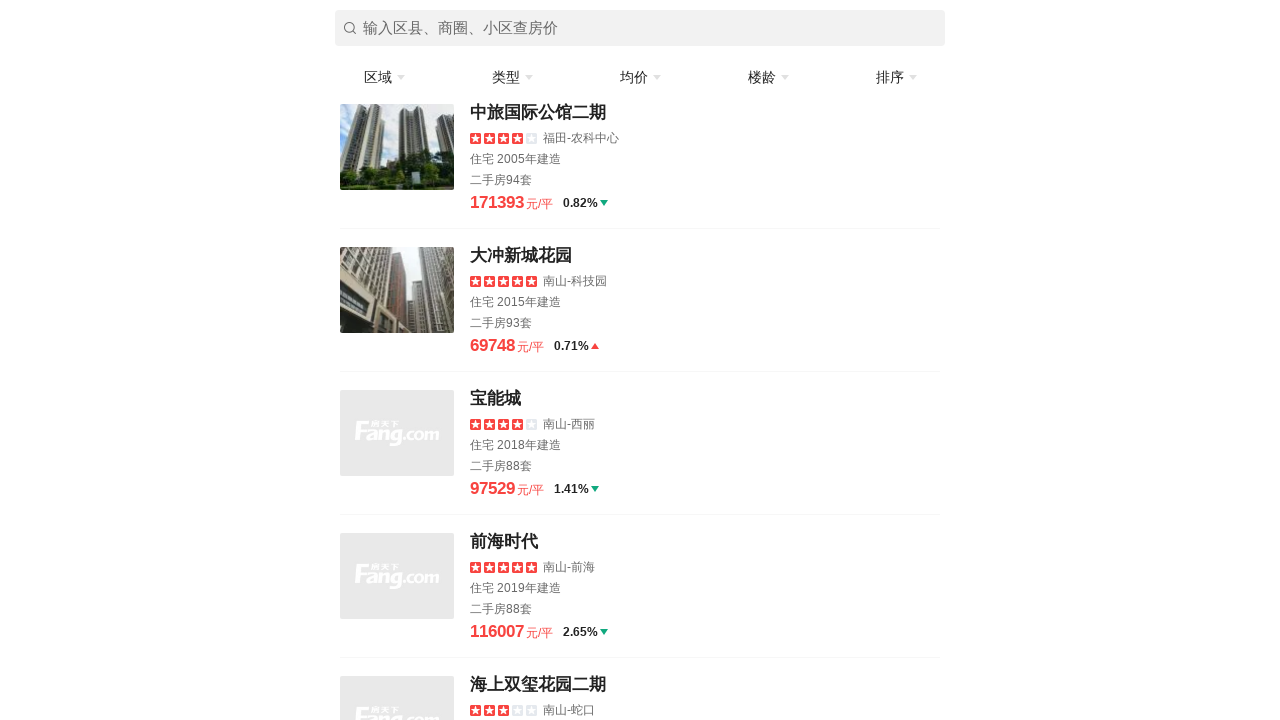

Pressed PAGE_DOWN key to scroll down (iteration 10/10)
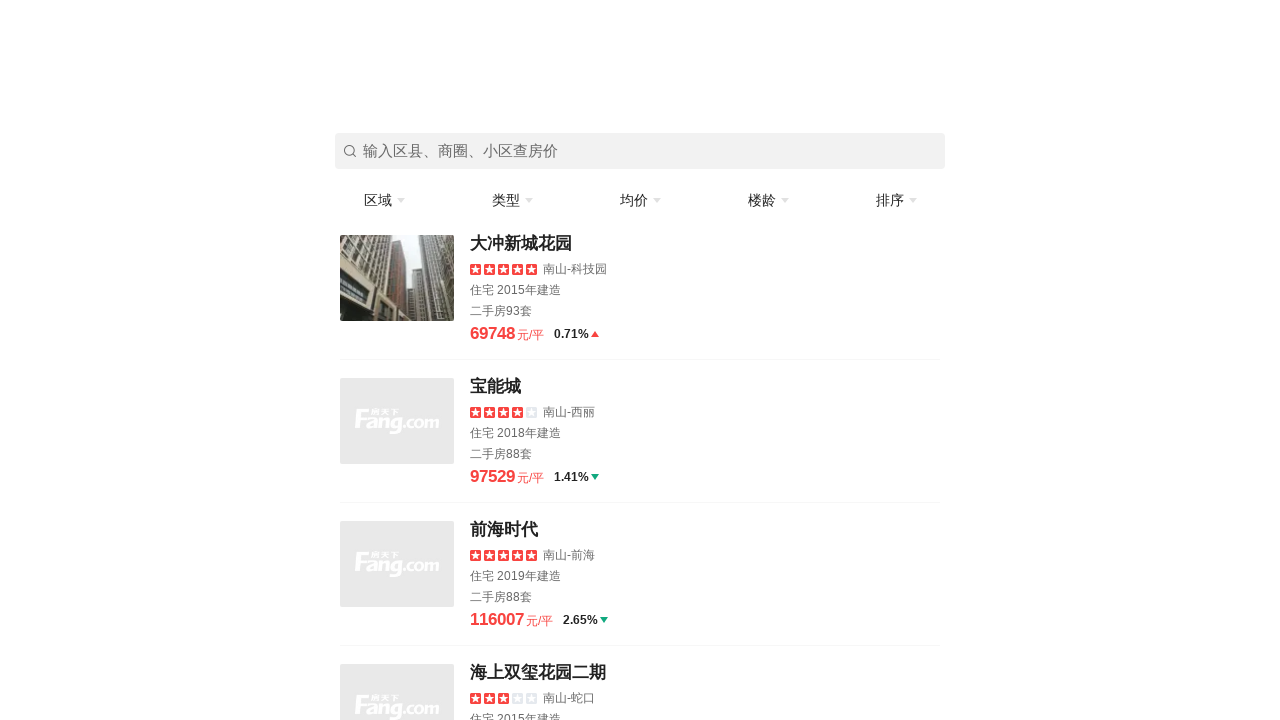

Waited 1 second for page to render after scrolling (iteration 10/10)
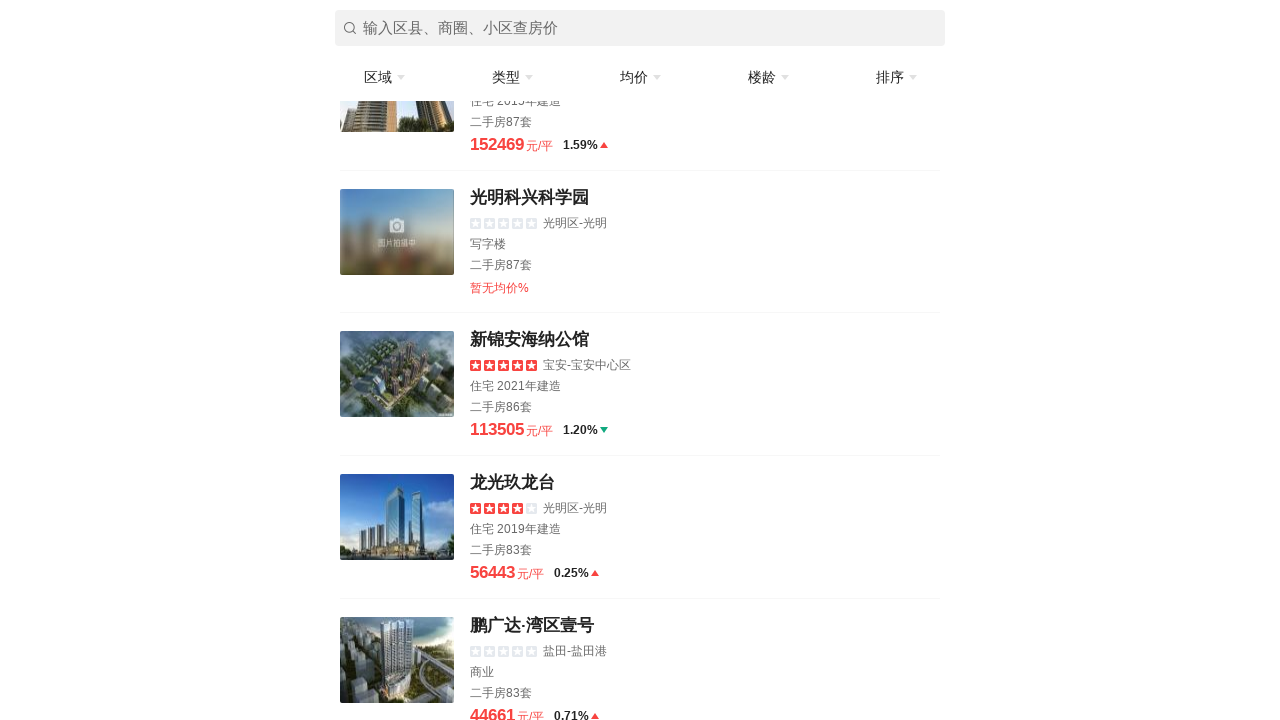

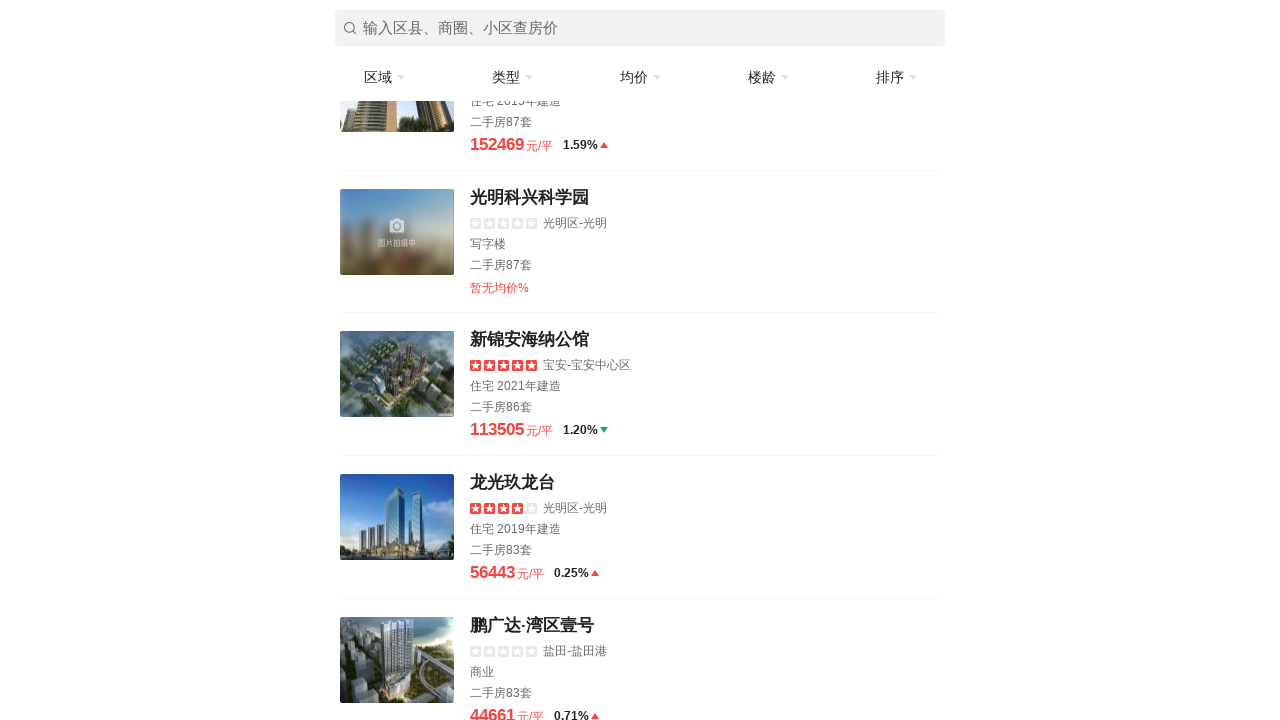